Opens the SavvyTime timezone converter page for GST to EST conversion and waits for the page to load

Starting URL: https://savvytime.com/converter/gst-to-est

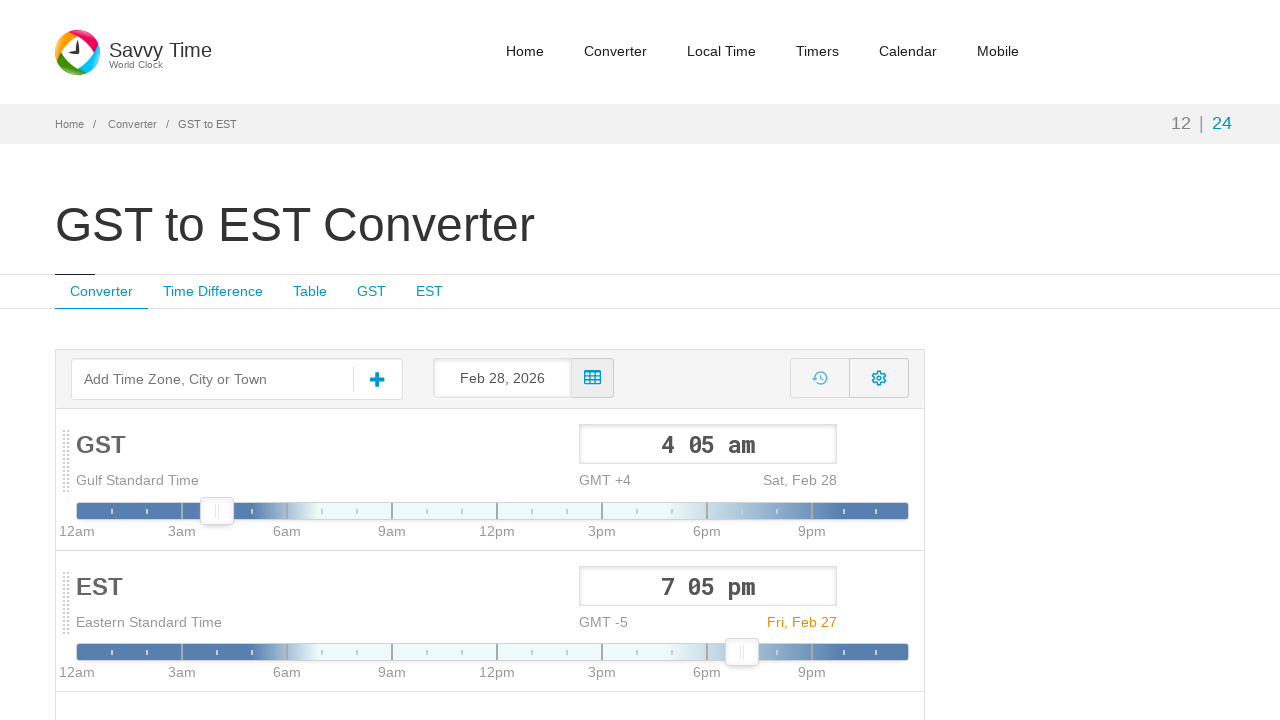

Waited for SavvyTime timezone converter page to load (GST to EST conversion)
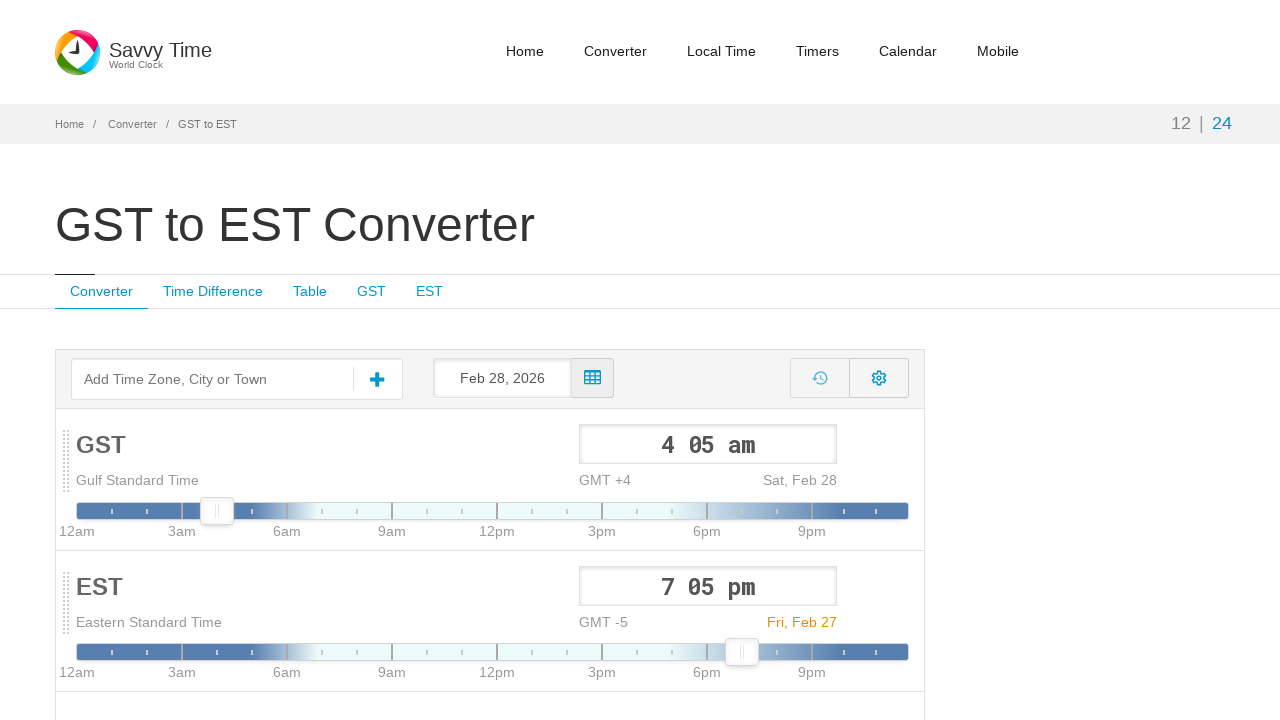

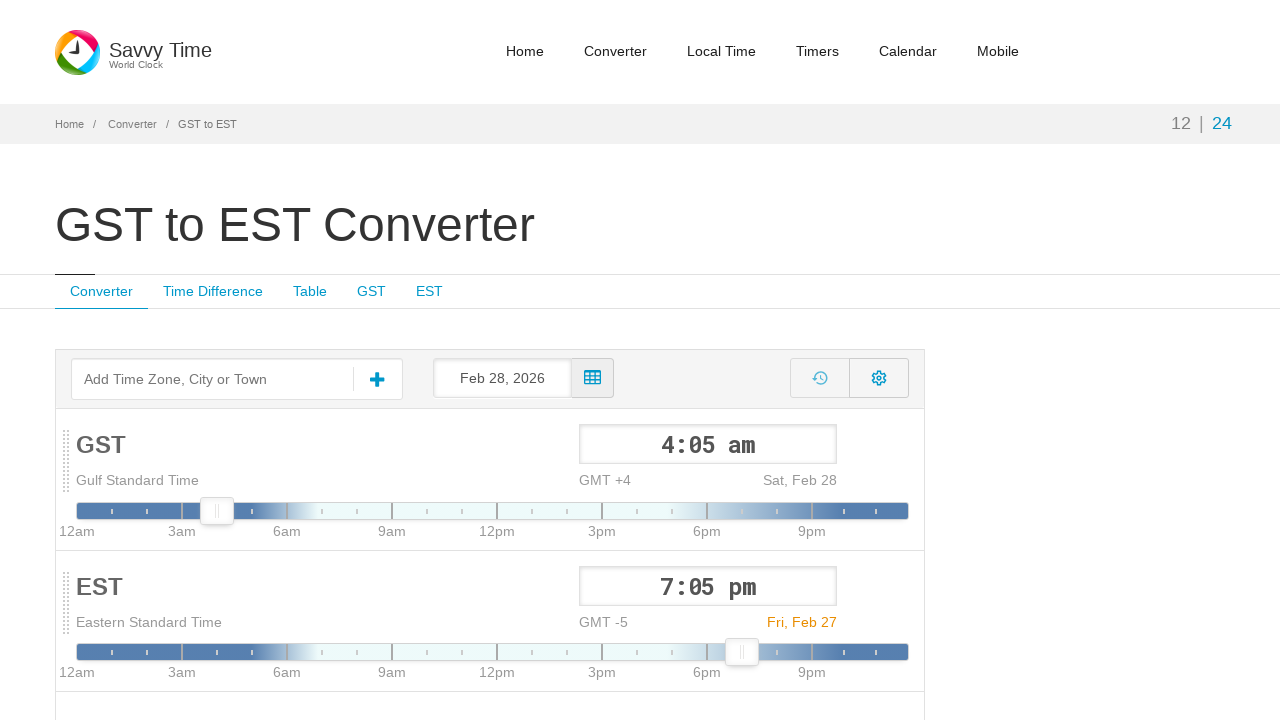